Tests selecting a color option from a dropdown by clicking on the green color option

Starting URL: https://testautomationpractice.blogspot.com/

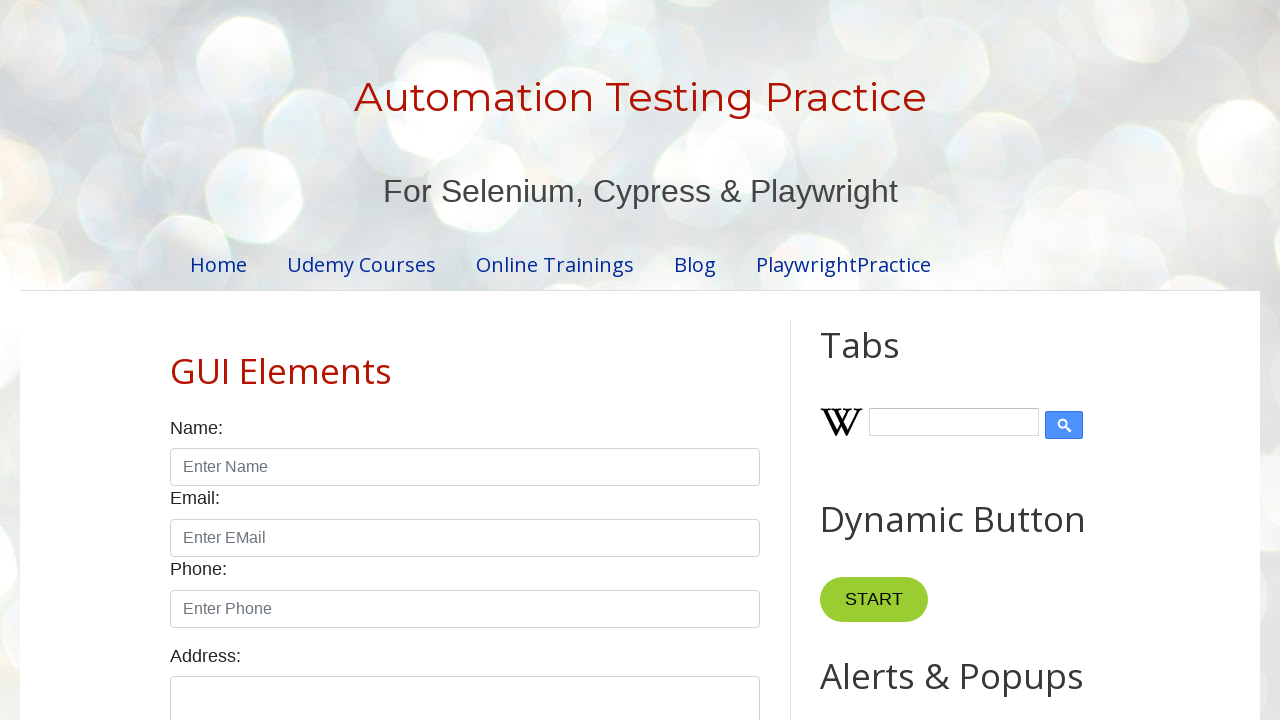

Clicked on the green color option from the dropdown at (465, 361) on option[value='green']
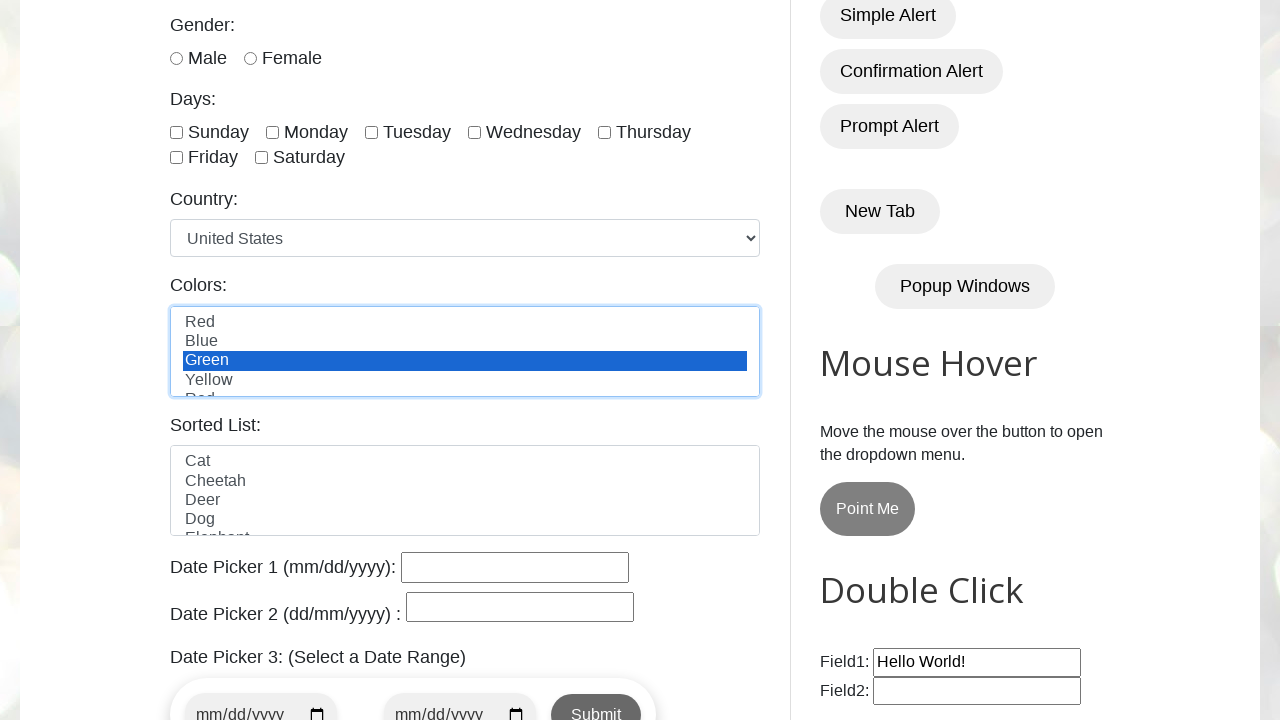

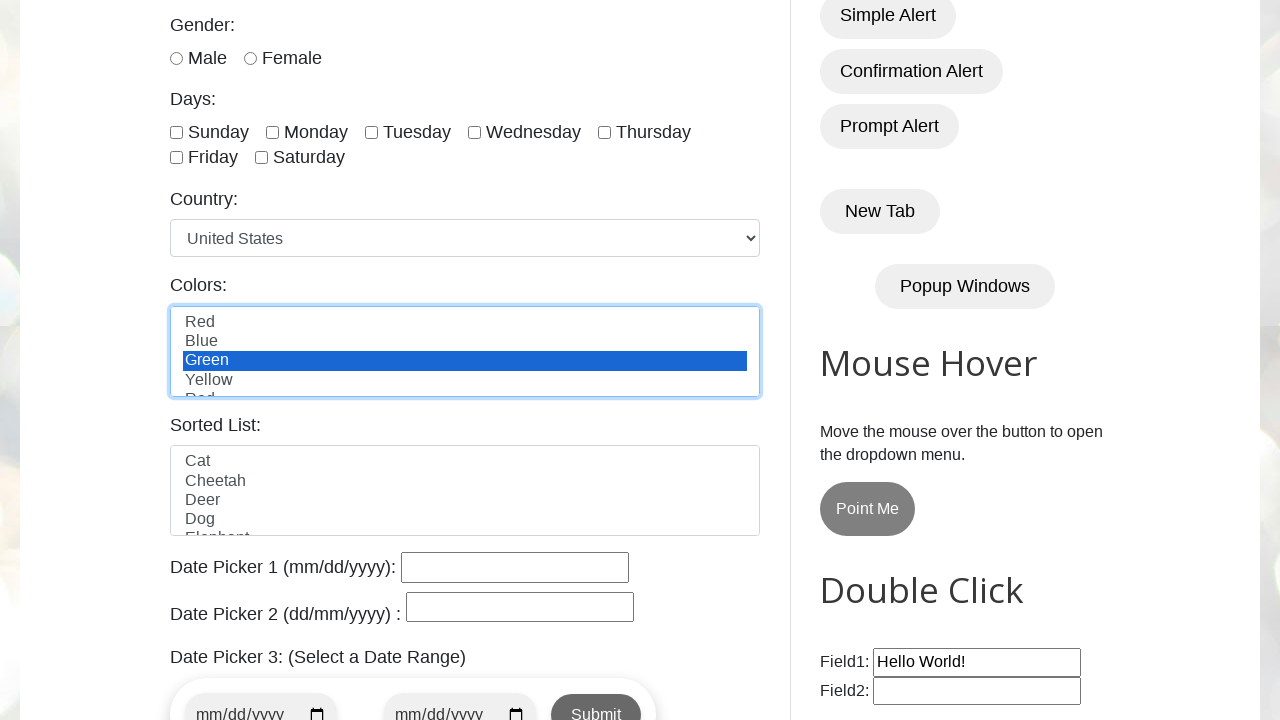